Tests the free online trial signup form by filling in first name, last name, email, and company fields on the actiTIME trial registration page.

Starting URL: https://www.actitime.com/free-online-trial

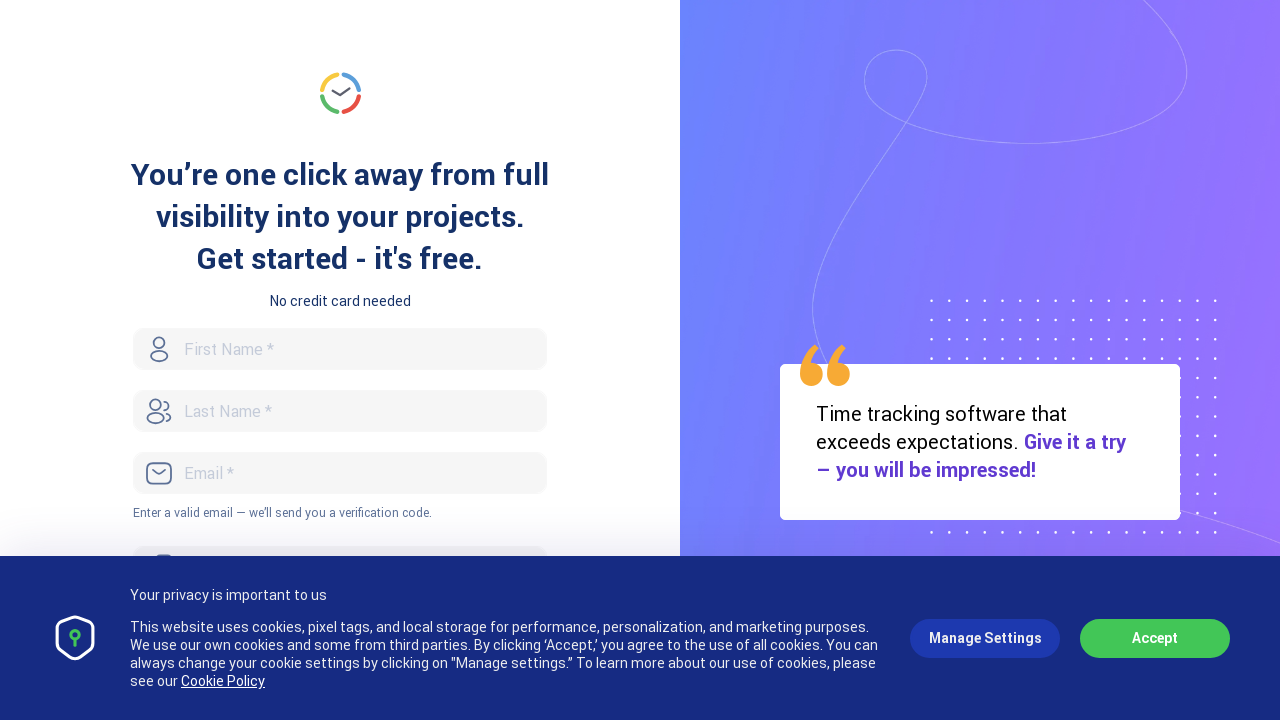

Filled first name field with 'Marcus' on #FirstName
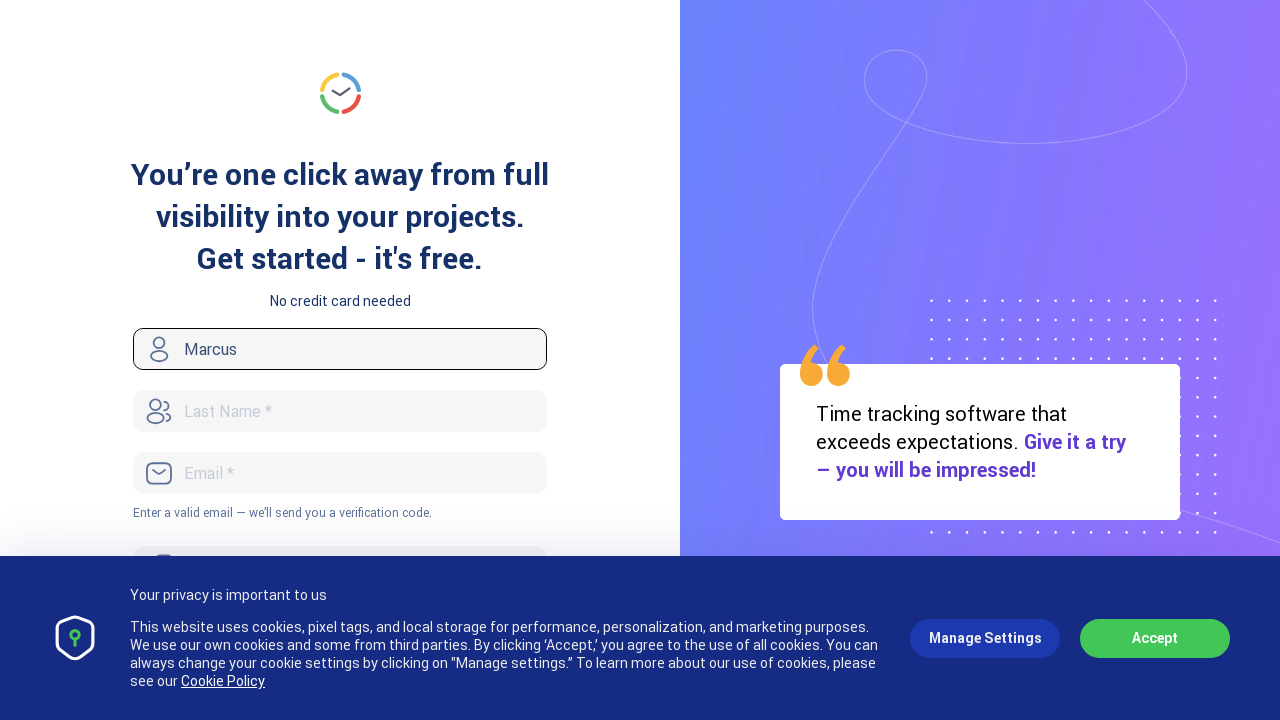

Filled last name field with 'Thompson' on #LastName
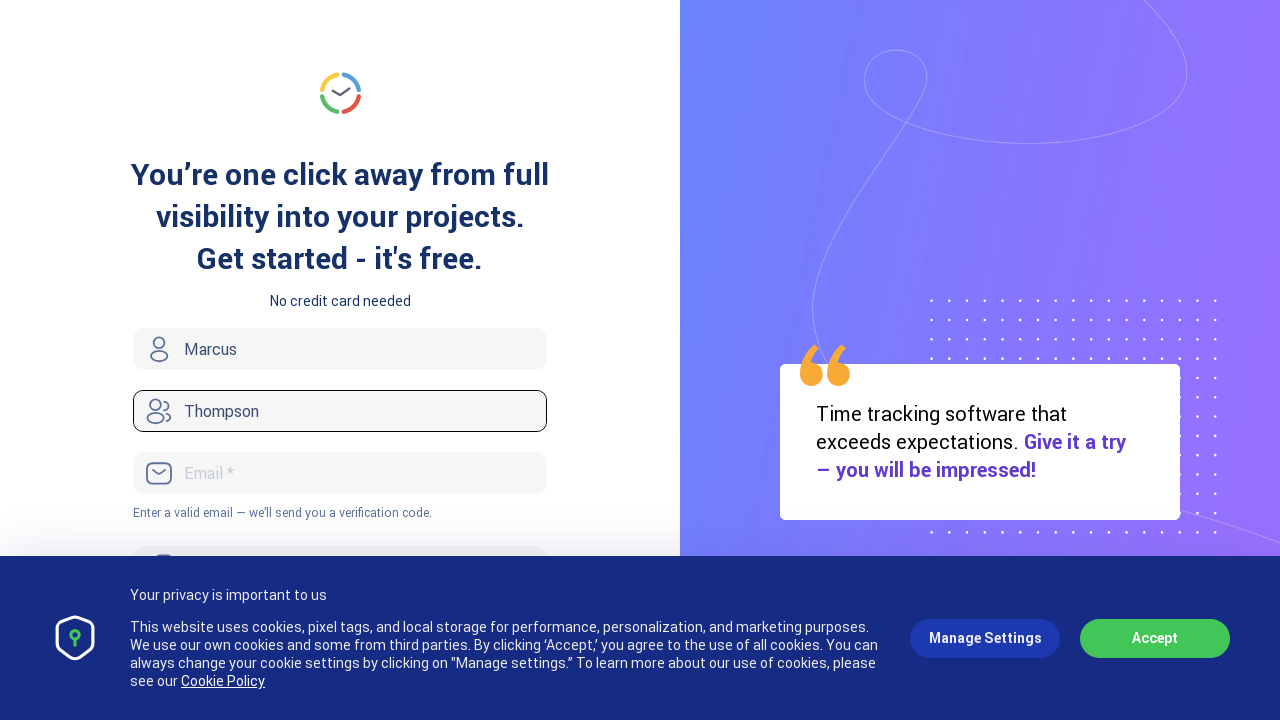

Filled email field with 'marcus.thompson2024@gmail.com' on #Email
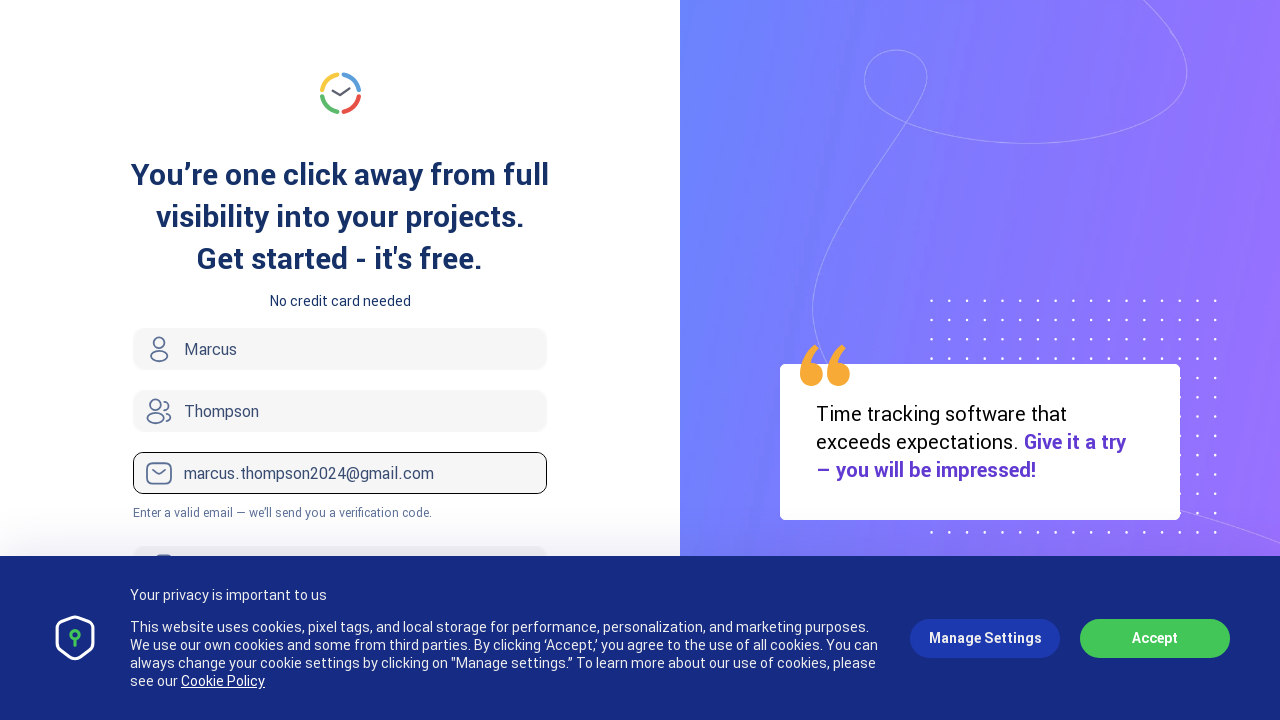

Filled company field with 'TechSolutions Inc' on #Company
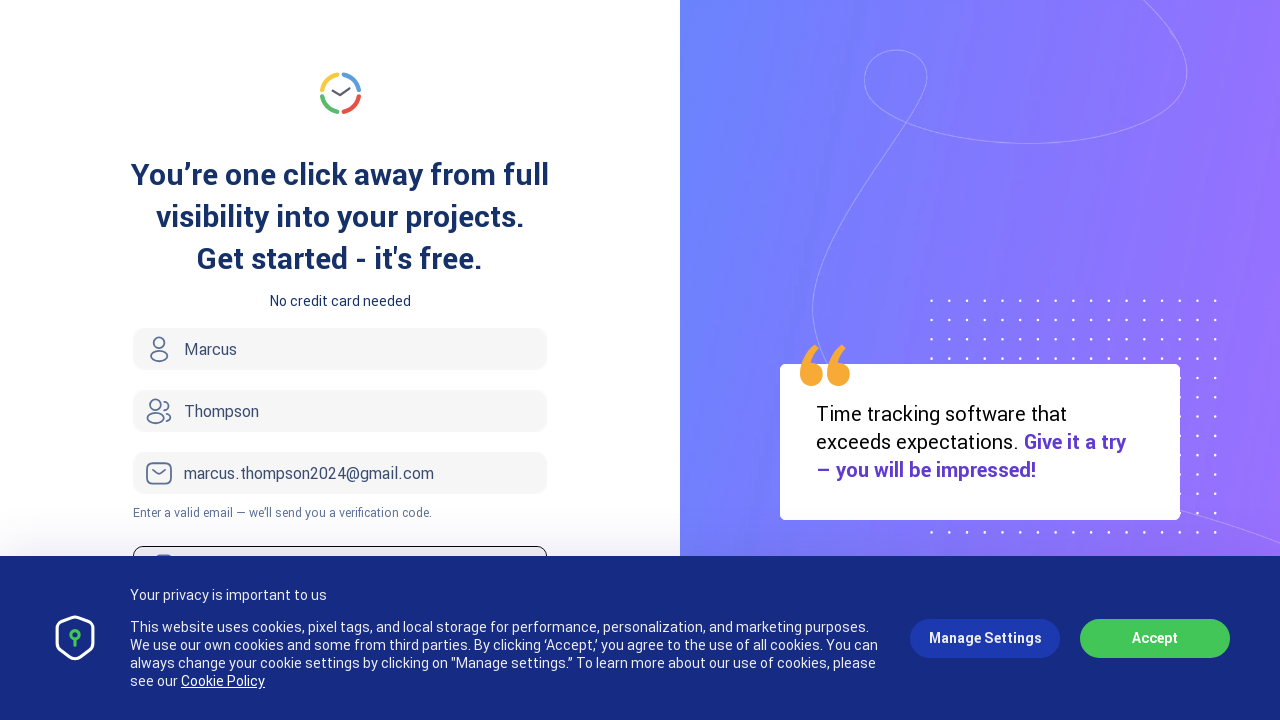

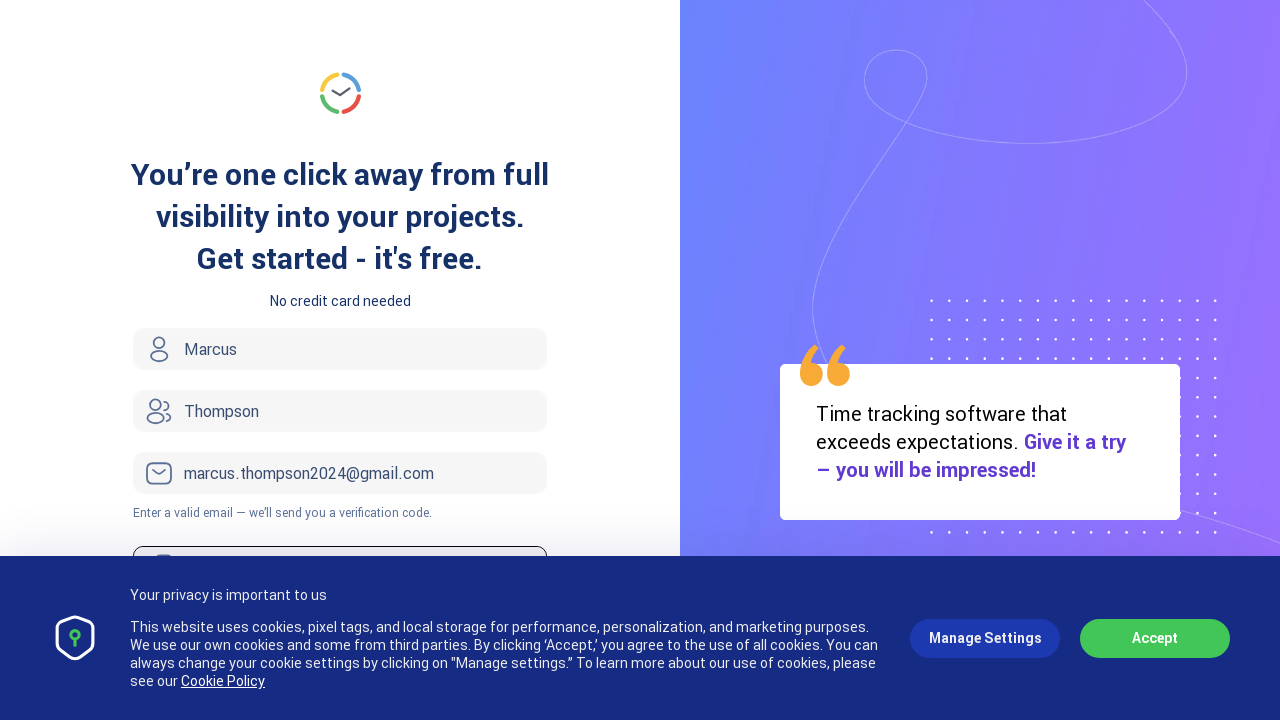